Tests handling of JavaScript alert popups by clicking a button that triggers an alert, then accepting the alert dialog

Starting URL: https://demo.automationtesting.in/Alerts.html

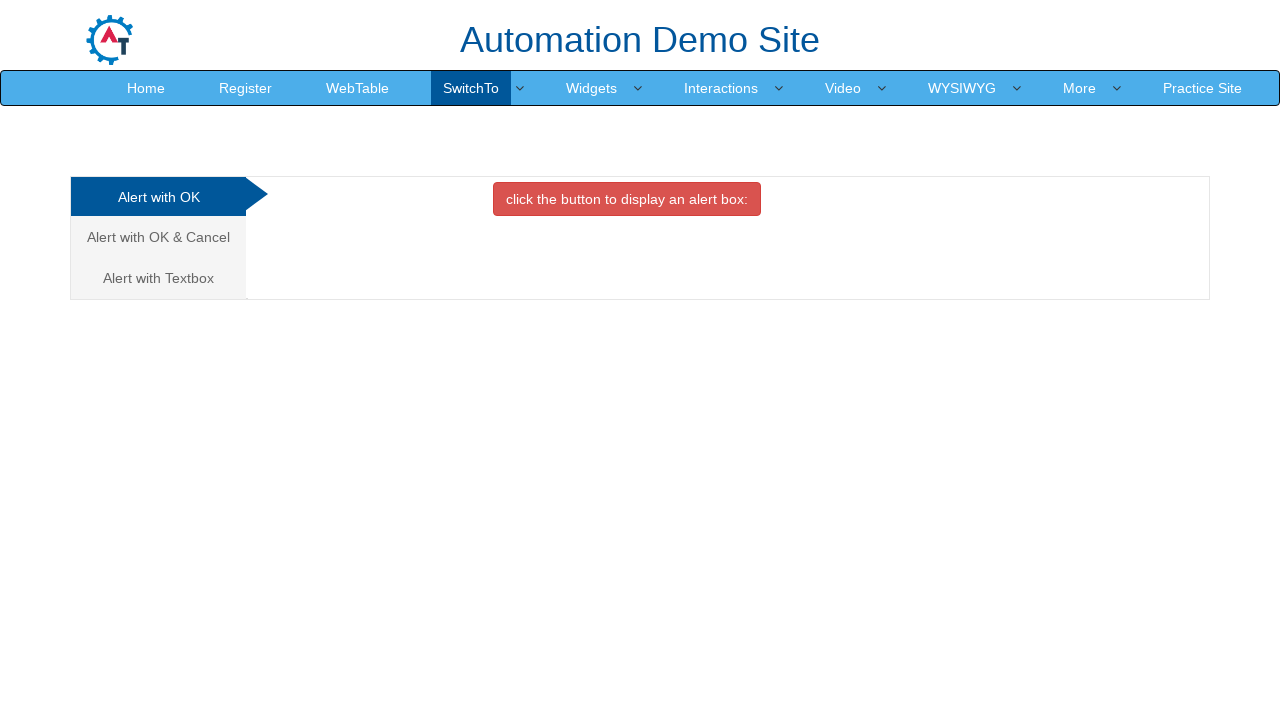

Navigated to Alerts demo page
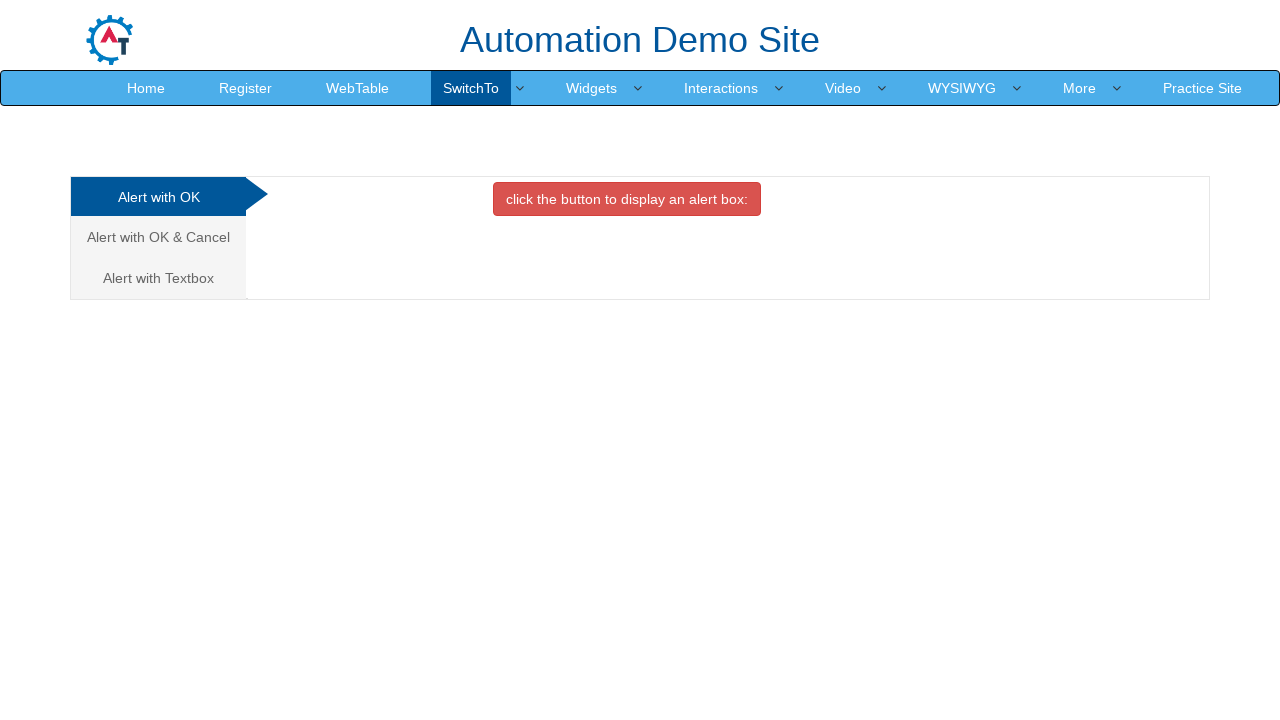

Clicked button to trigger JavaScript alert at (627, 199) on button.btn.btn-danger
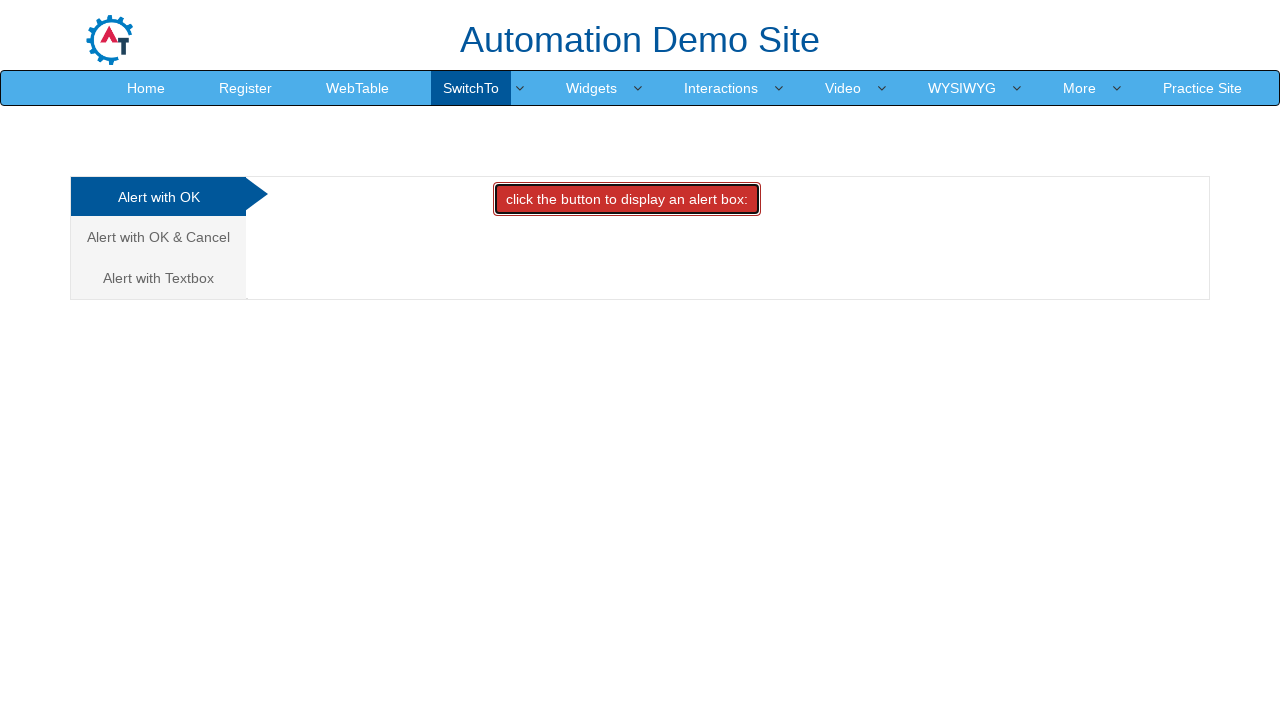

Set up dialog handler to accept alerts
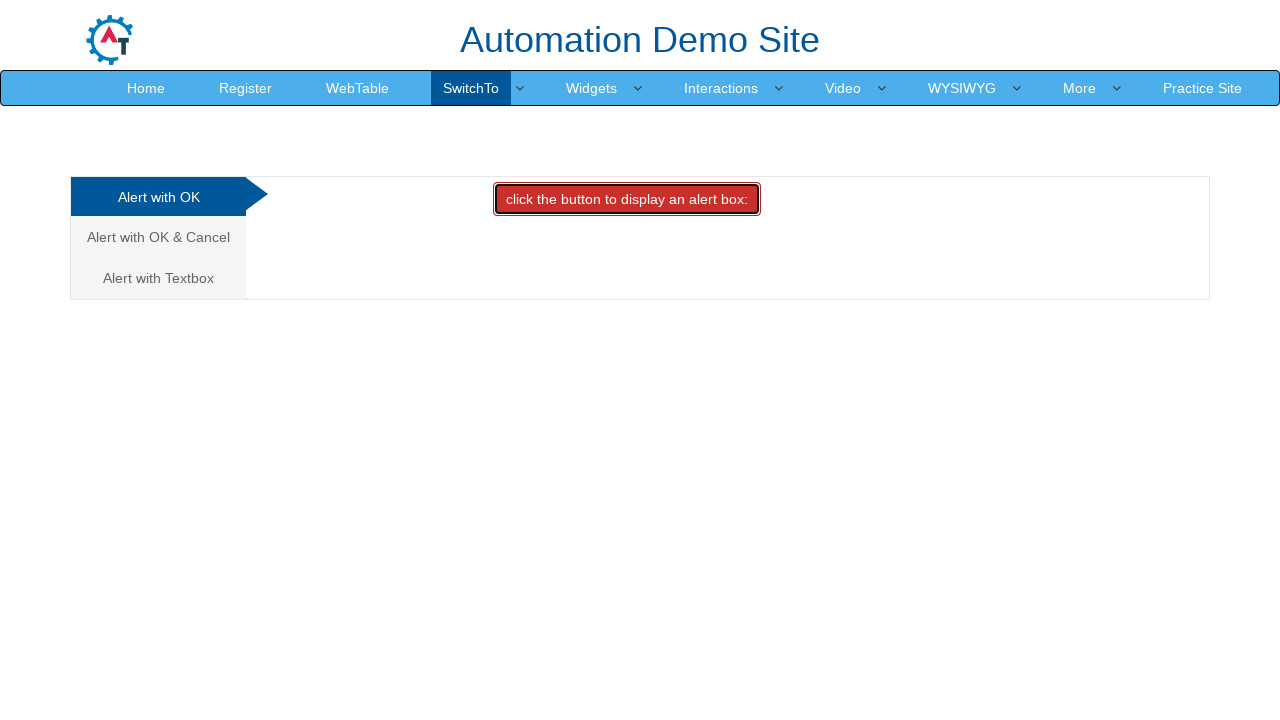

Waited for alert dialog to appear and be accepted
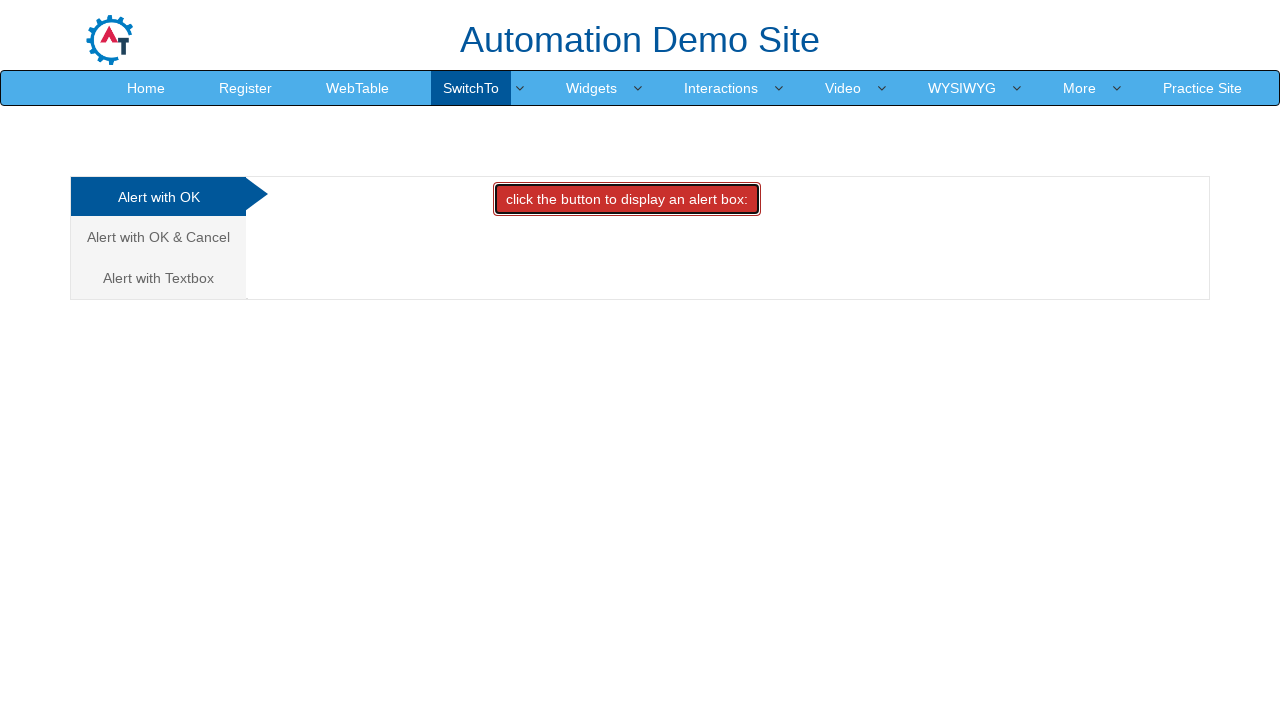

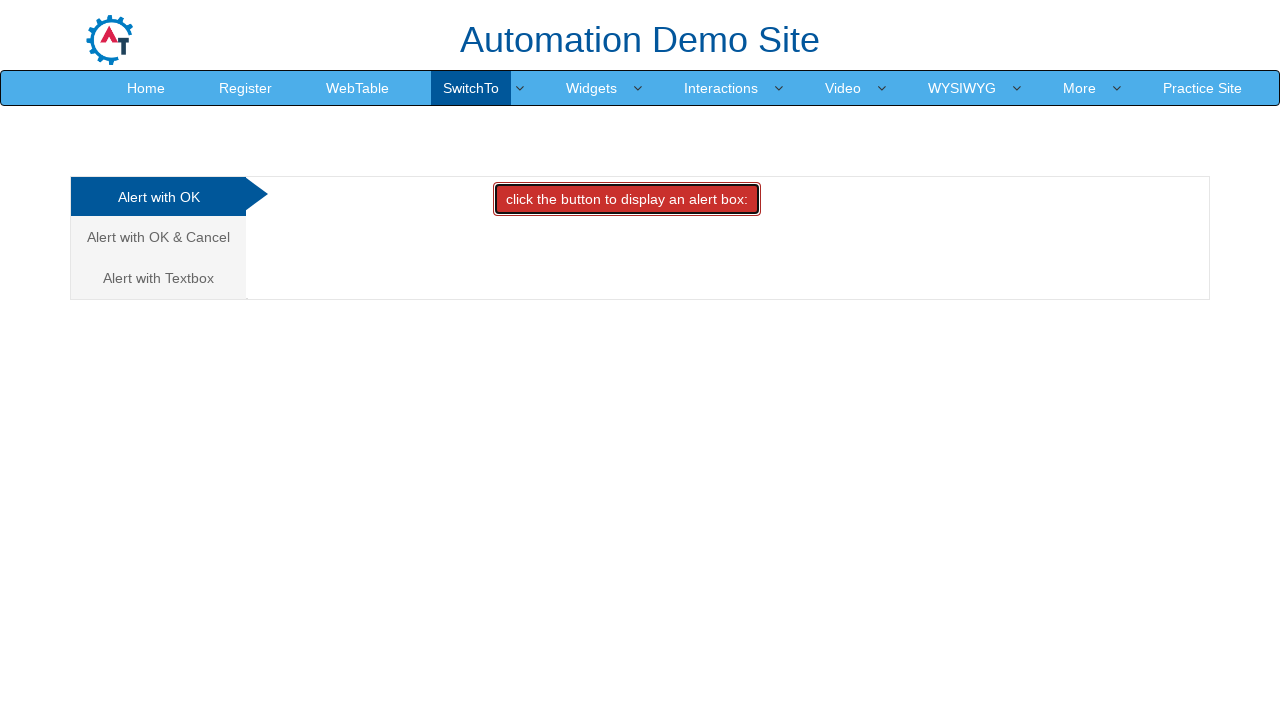